Tests dynamic loading functionality by clicking a Start button and waiting for the finish text element to appear after a loading bar completes.

Starting URL: http://the-internet.herokuapp.com/dynamic_loading/2

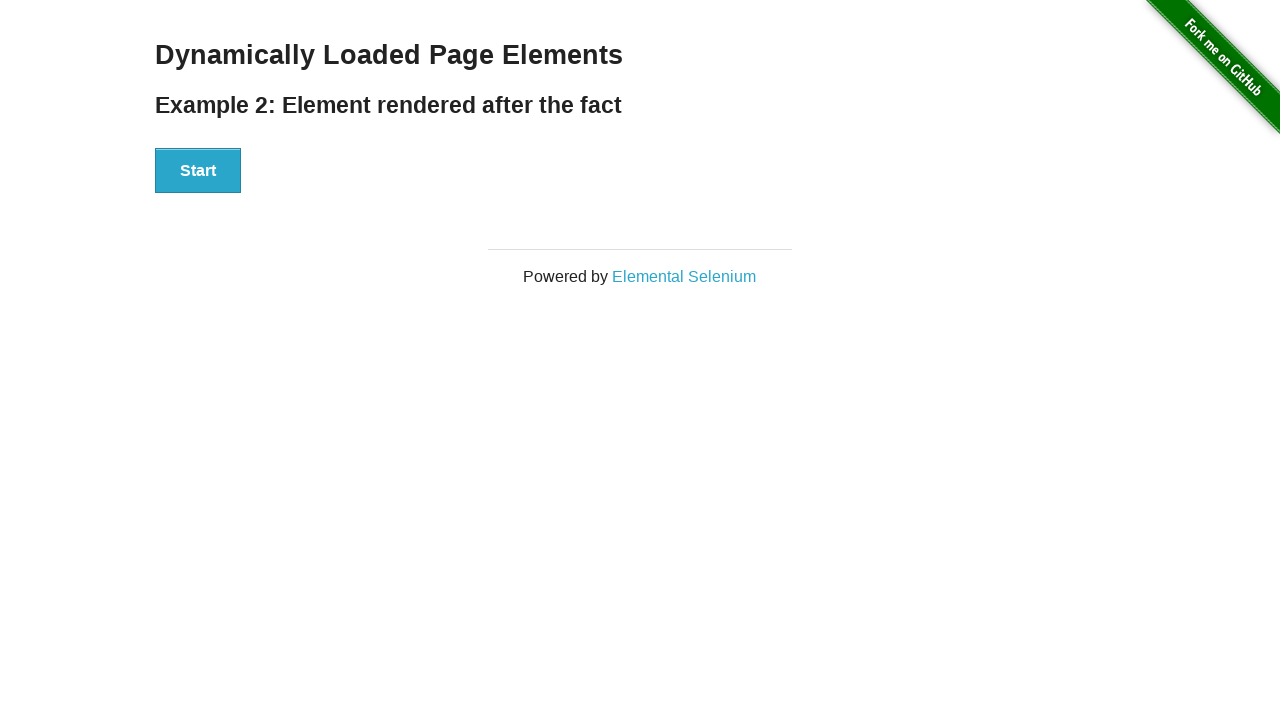

Clicked the Start button to initiate dynamic loading at (198, 171) on #start button
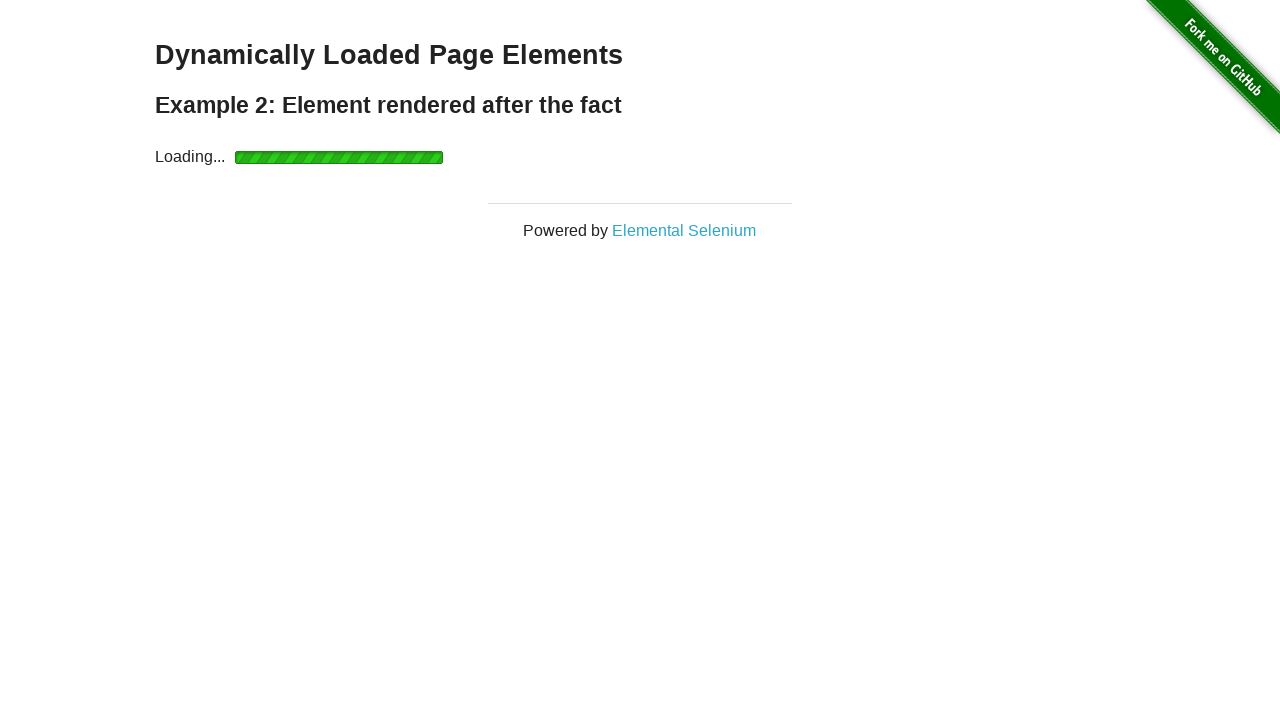

Loading bar completed and finish element appeared
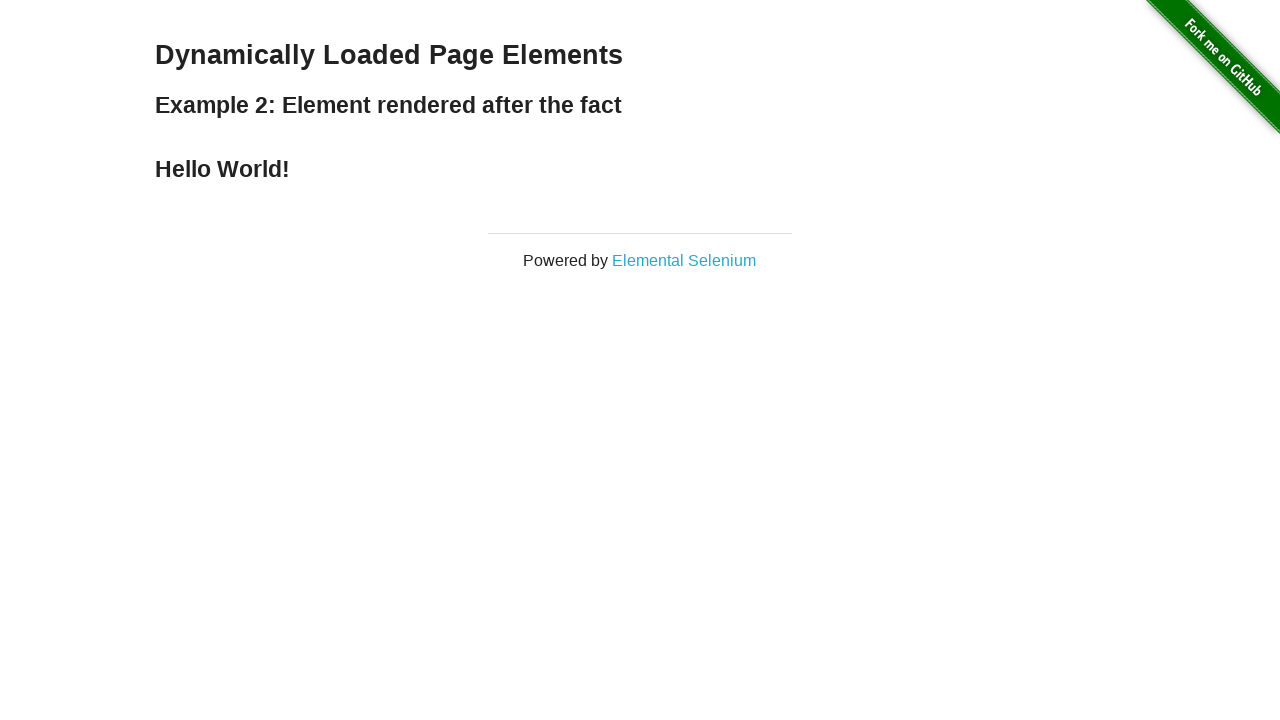

Verified that the finish element is visible
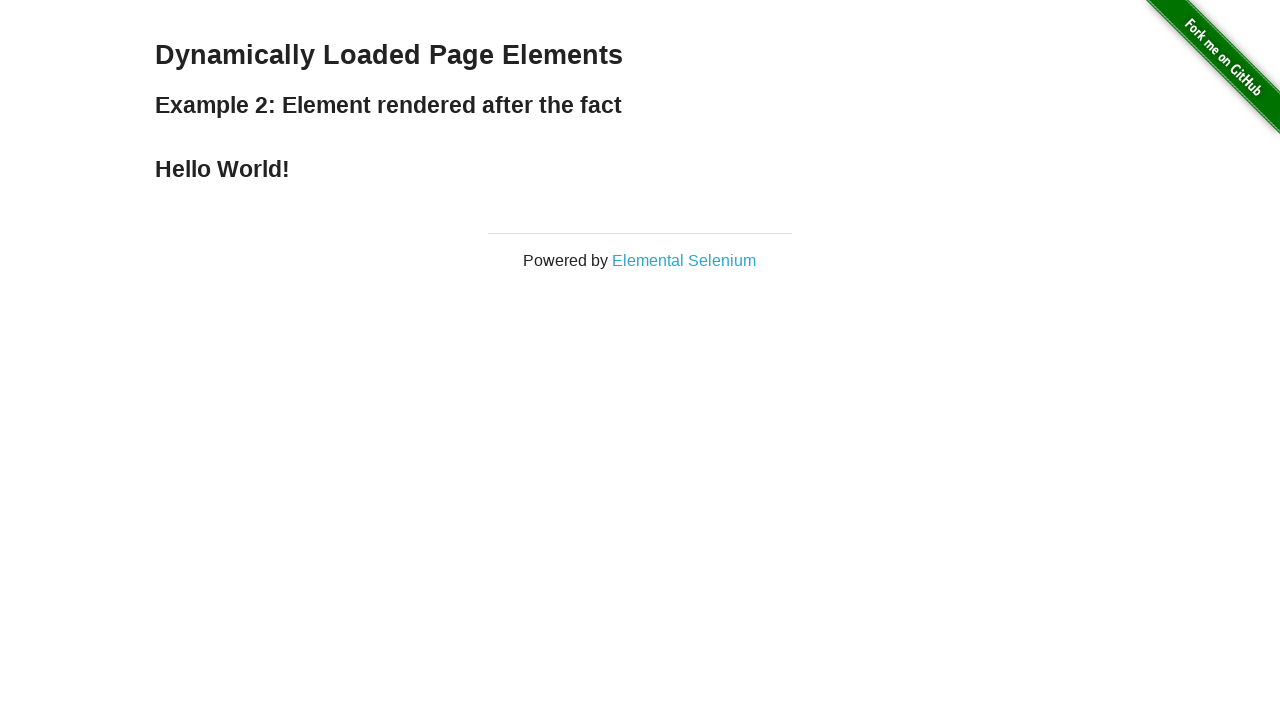

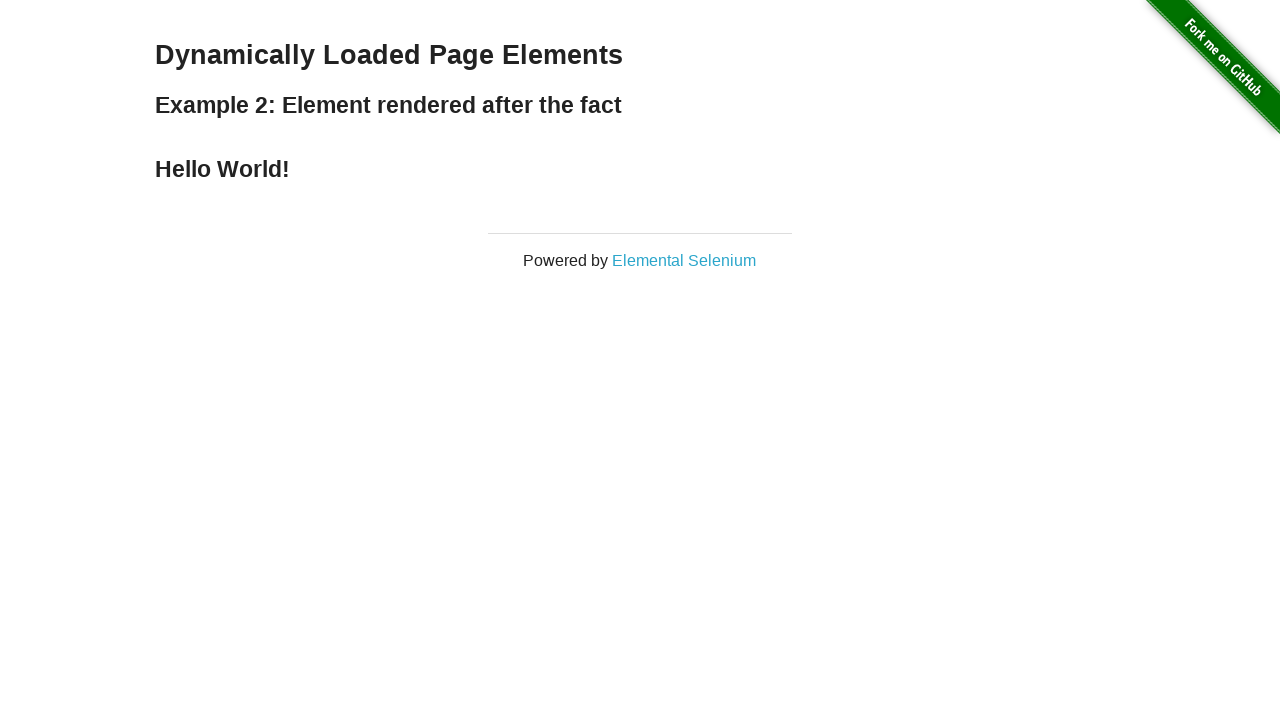